Tests the login dialog modal functionality on demoblaze.com by opening the dialog, verifying the login button is visible, closing it with the X button, and verifying the dialog is closed.

Starting URL: https://demoblaze.com/

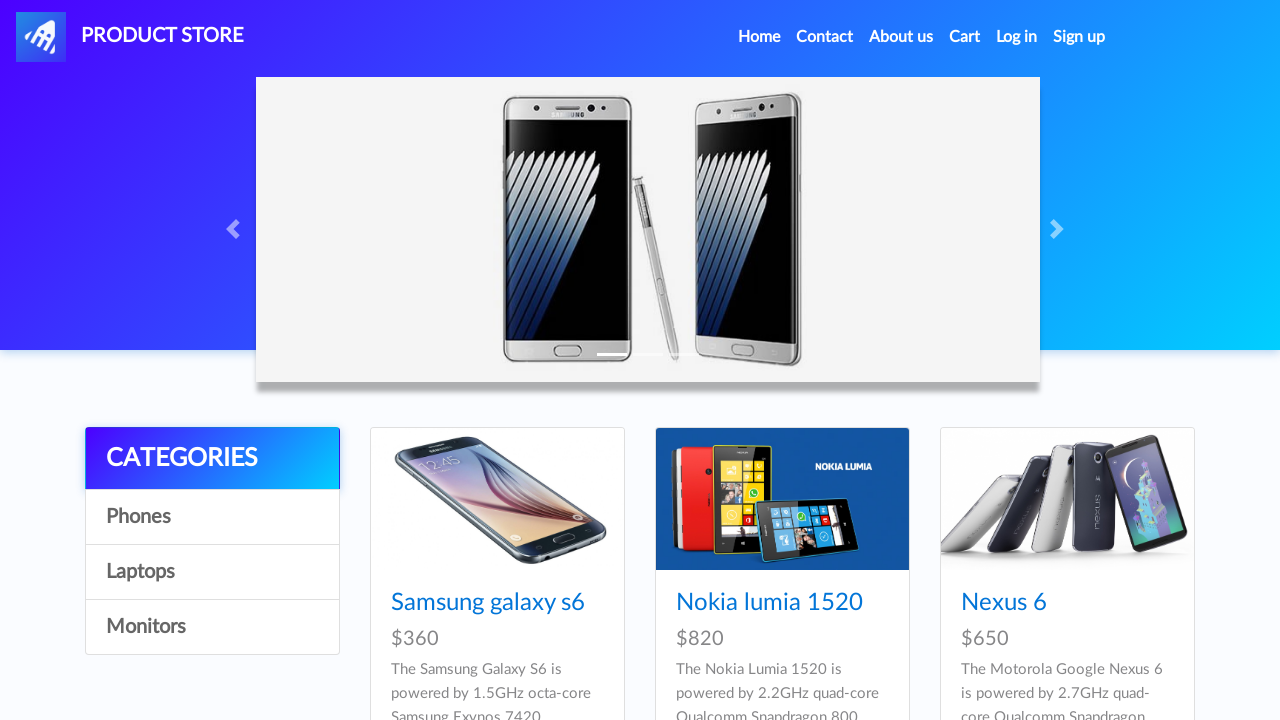

Clicked 'Log in' link to open the login dialog at (1017, 37) on a#login2
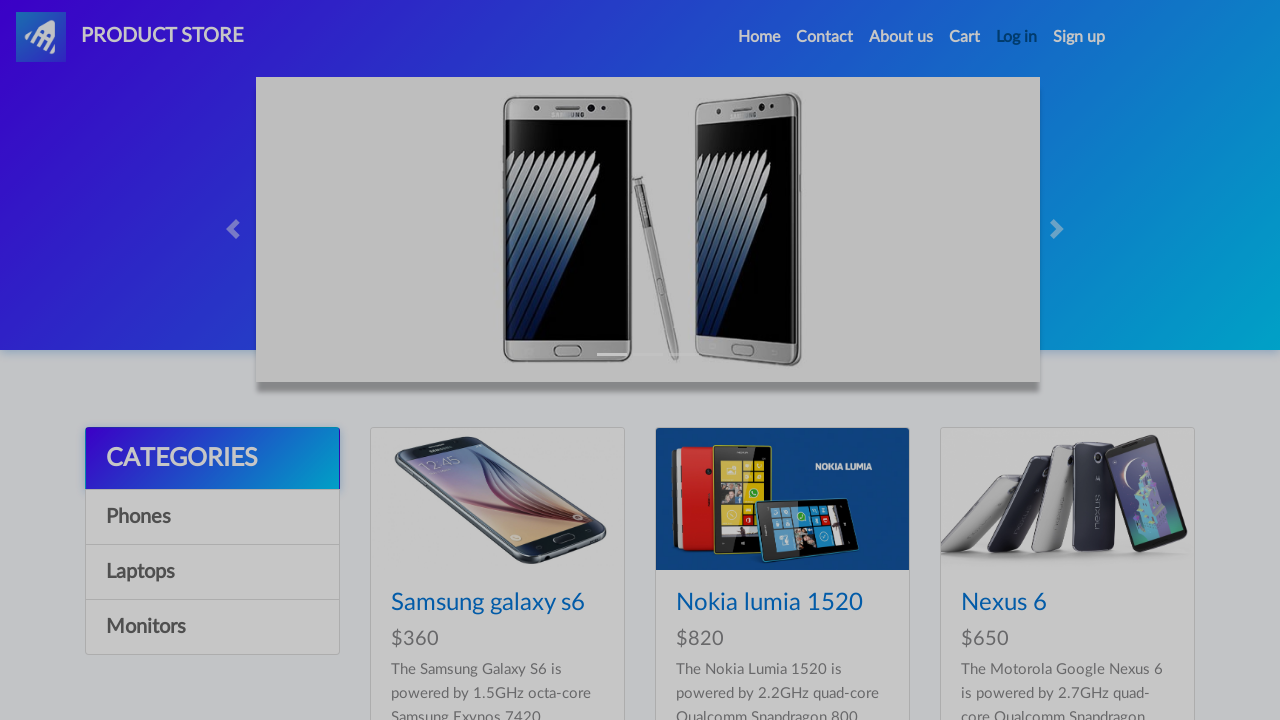

Login button inside the dialog became visible
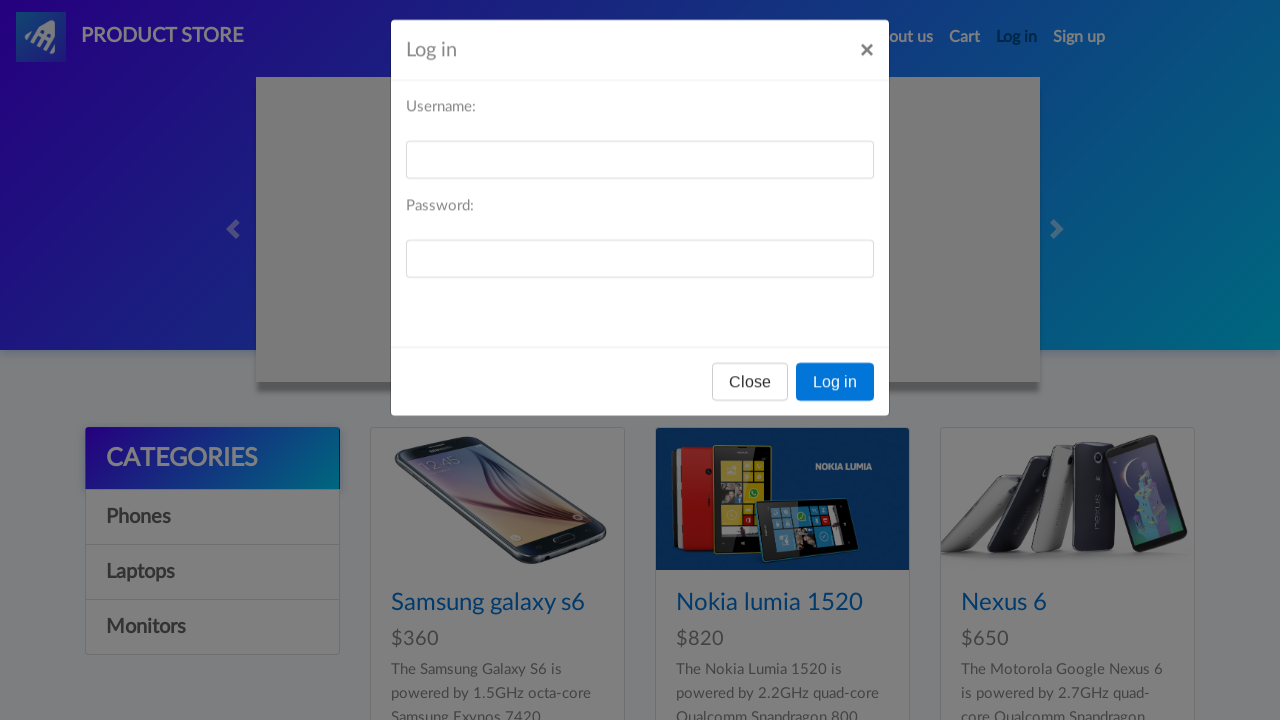

Verified that login button is visible
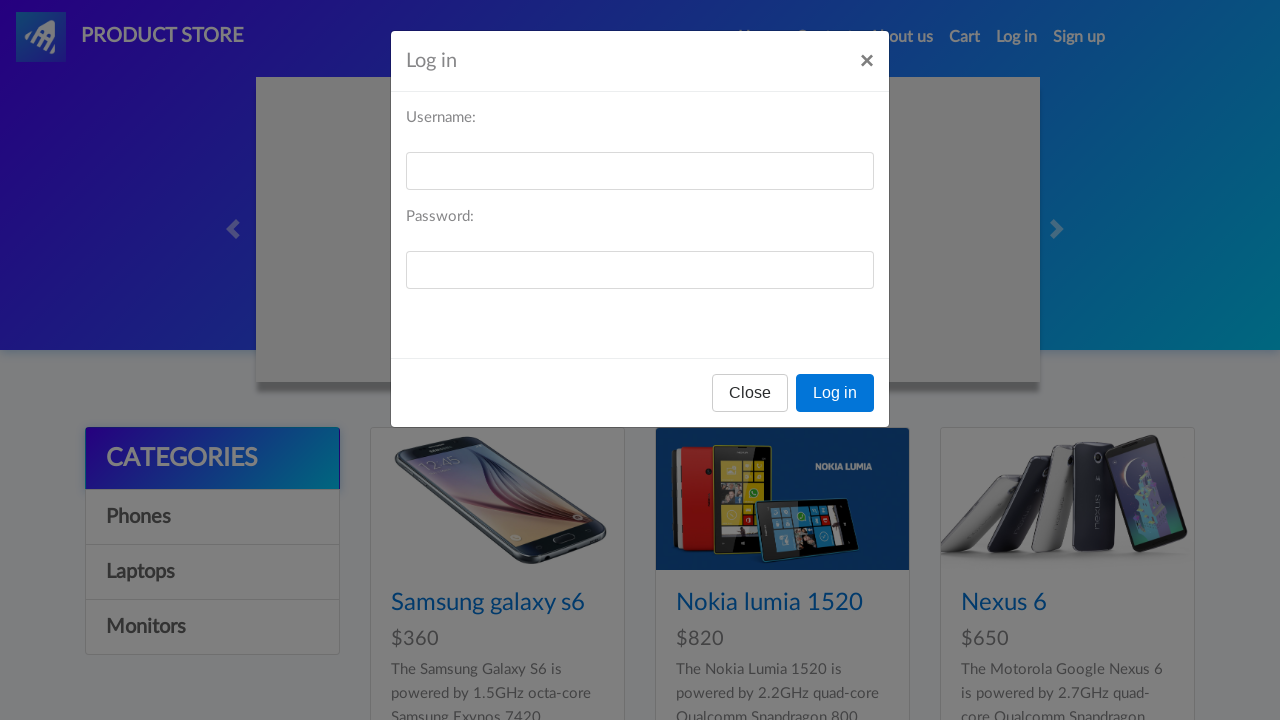

Clicked the X button to close the login dialog at (867, 61) on (//button[@class='close'])[3]
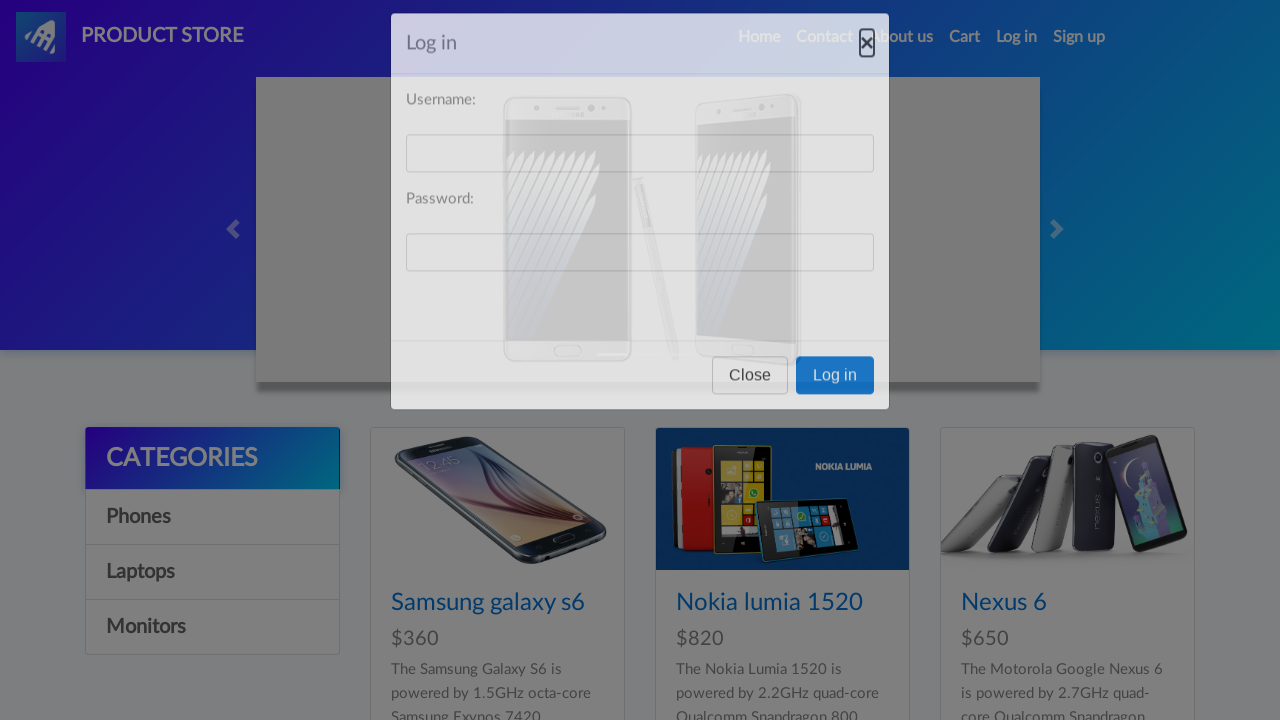

Verified that the login dialog has closed
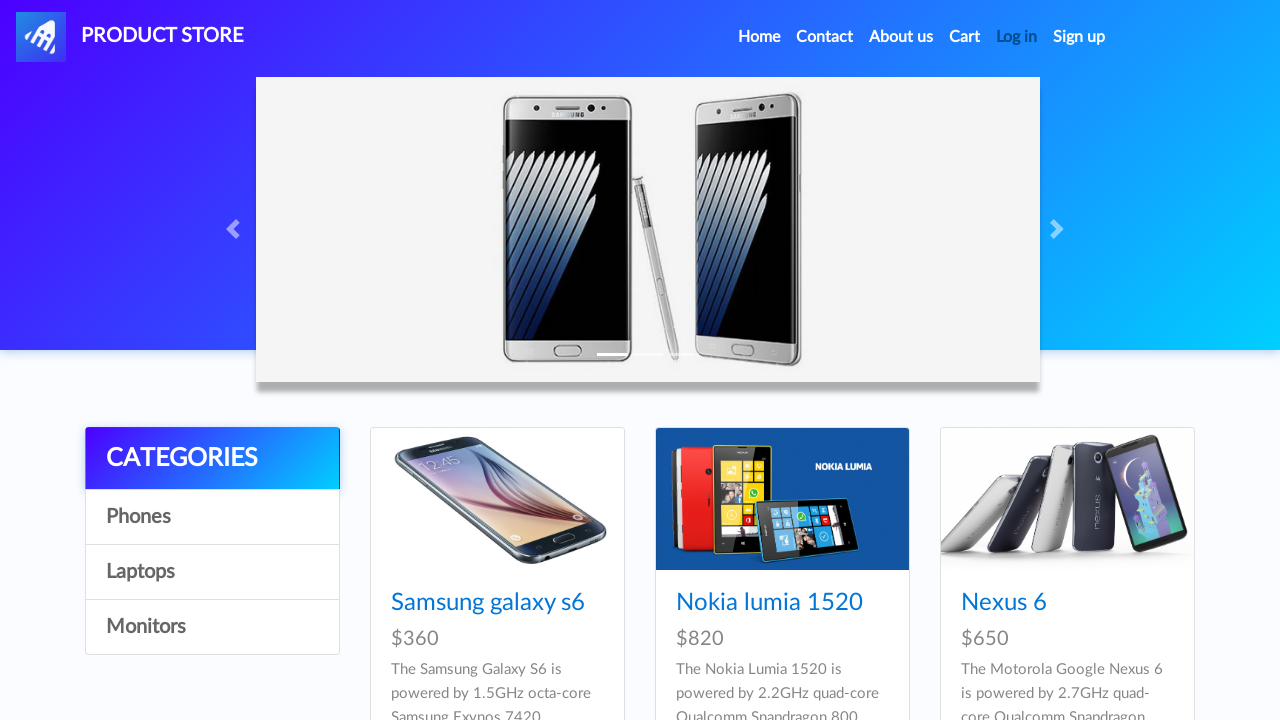

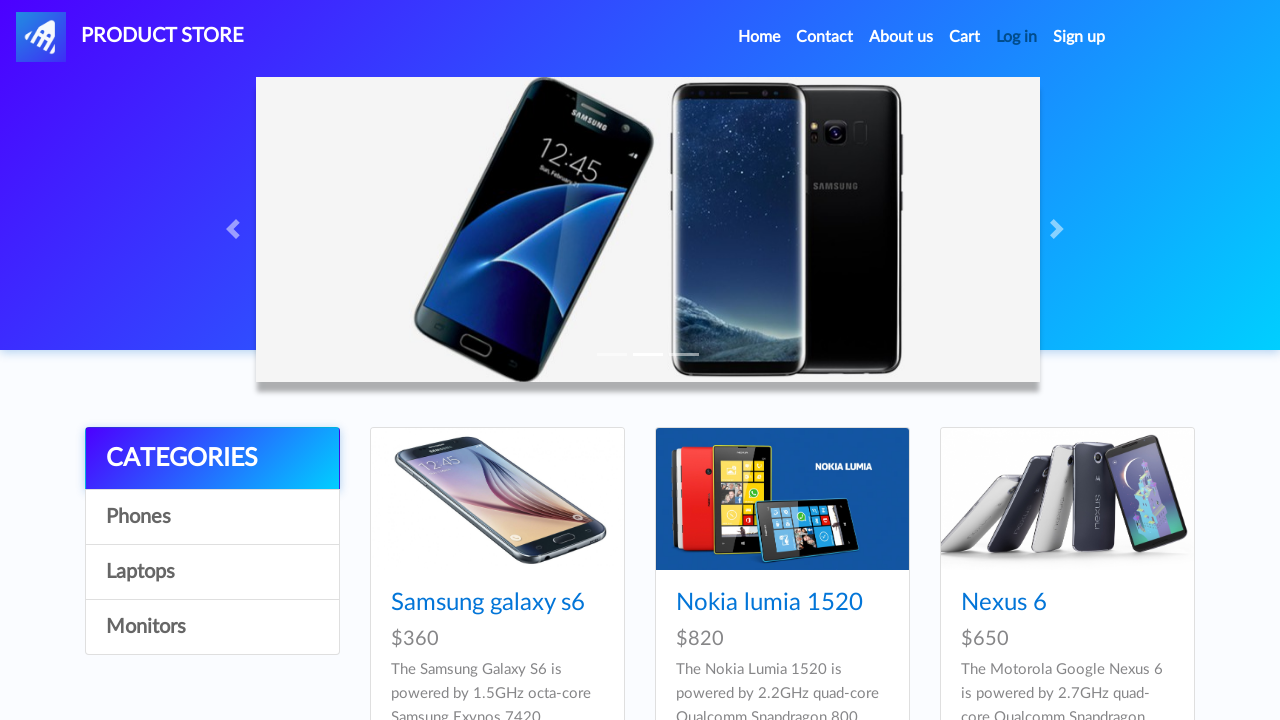